Tests that pressing Arrow Down multiple times on a number input field decrements the value to -3

Starting URL: http://the-internet.herokuapp.com/inputs

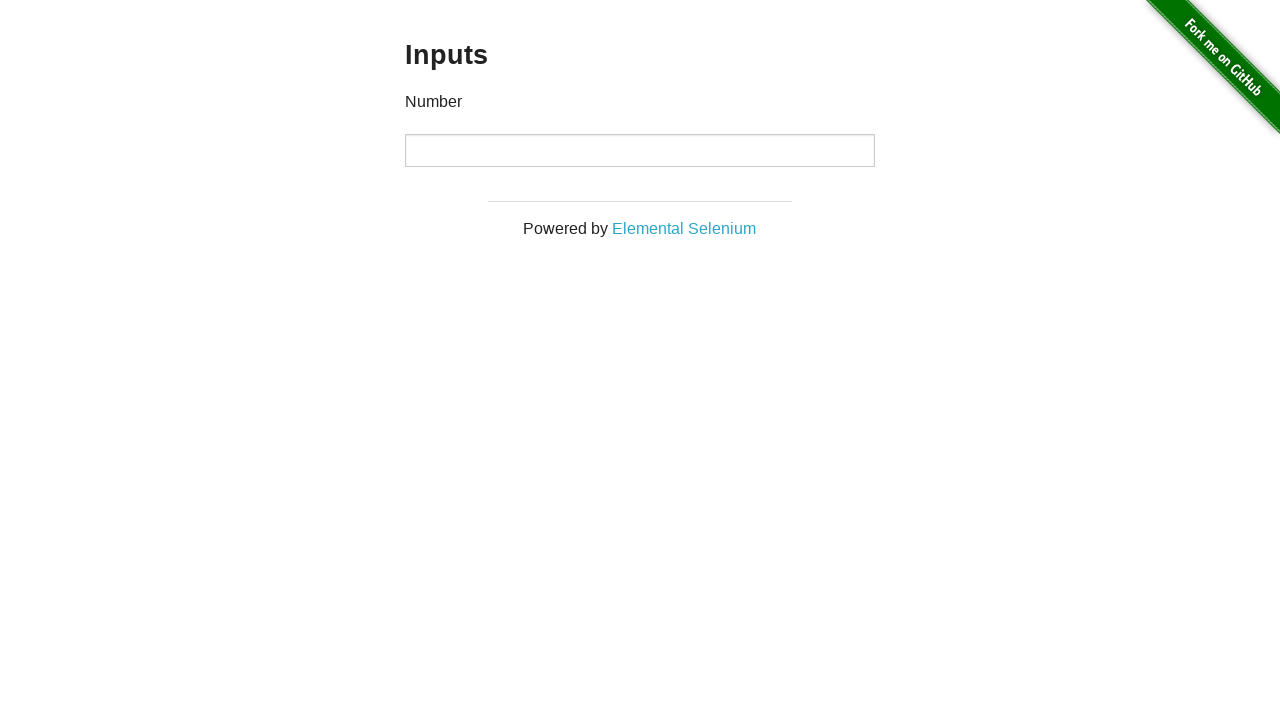

Navigated to the inputs page
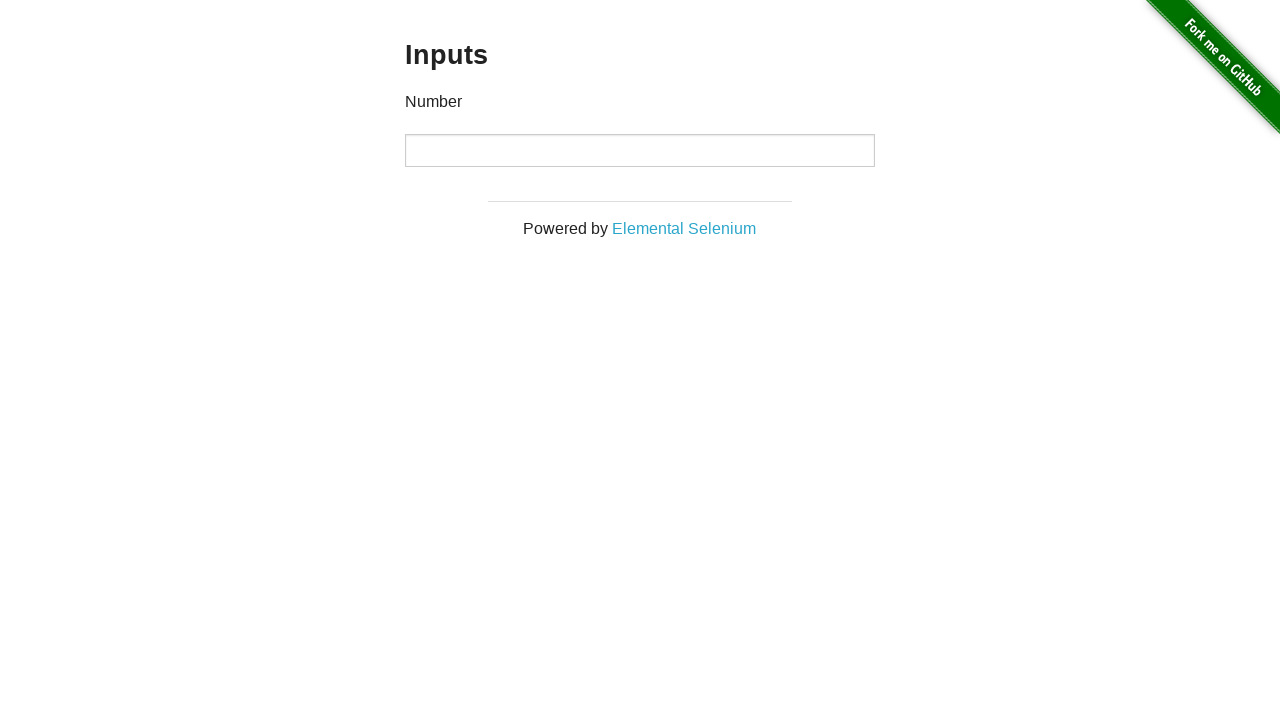

Clicked on the number input field to focus it at (640, 150) on input >> nth=0
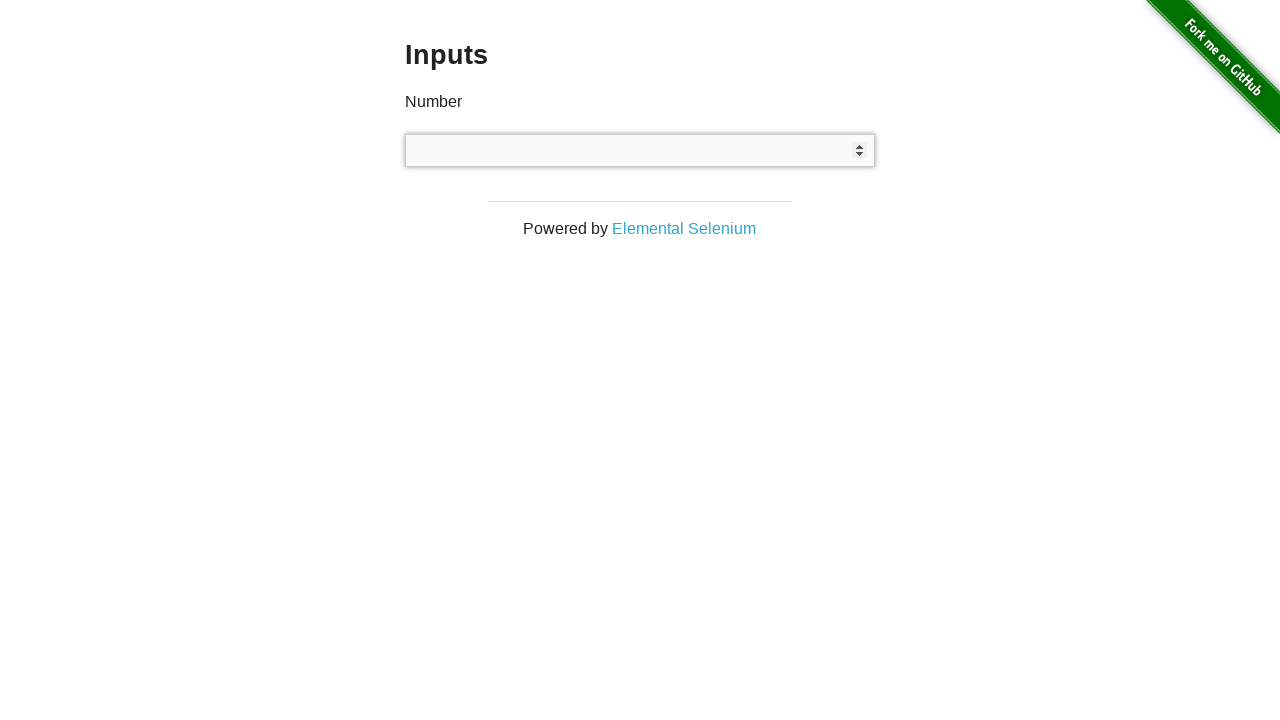

Pressed Arrow Down key once on input >> nth=0
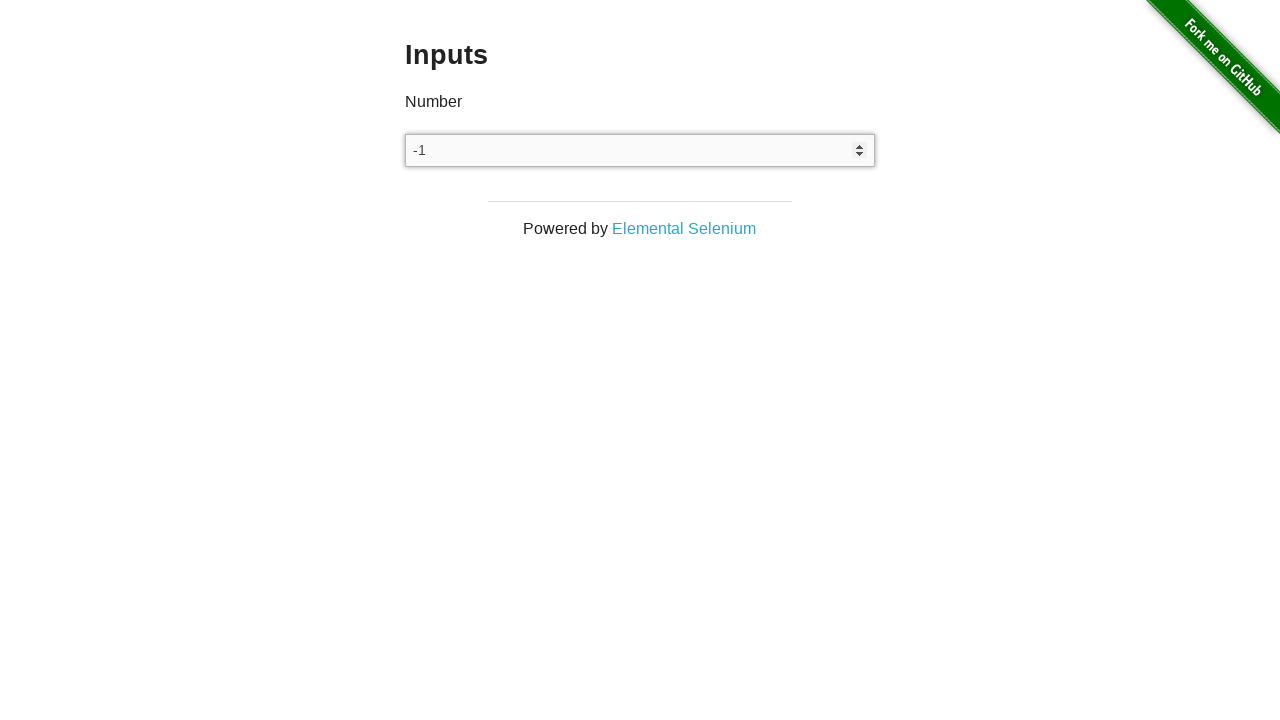

Pressed Arrow Down key twice on input >> nth=0
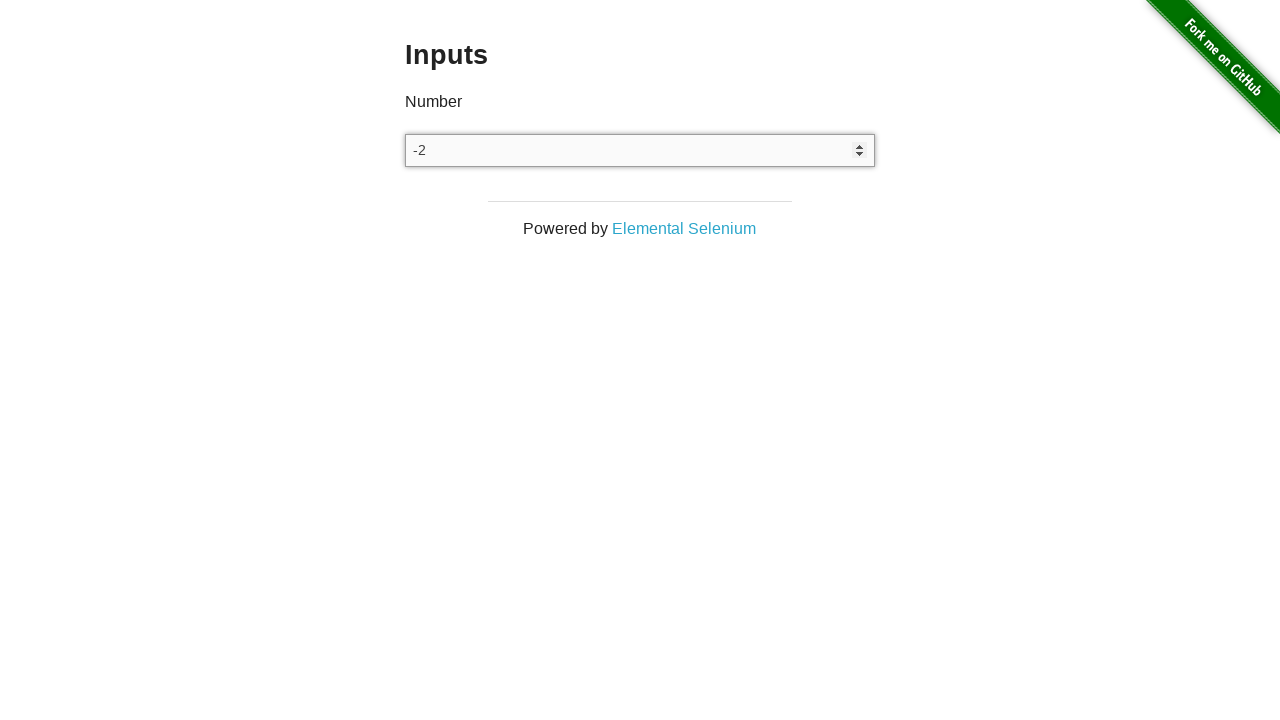

Pressed Arrow Down key three times on input >> nth=0
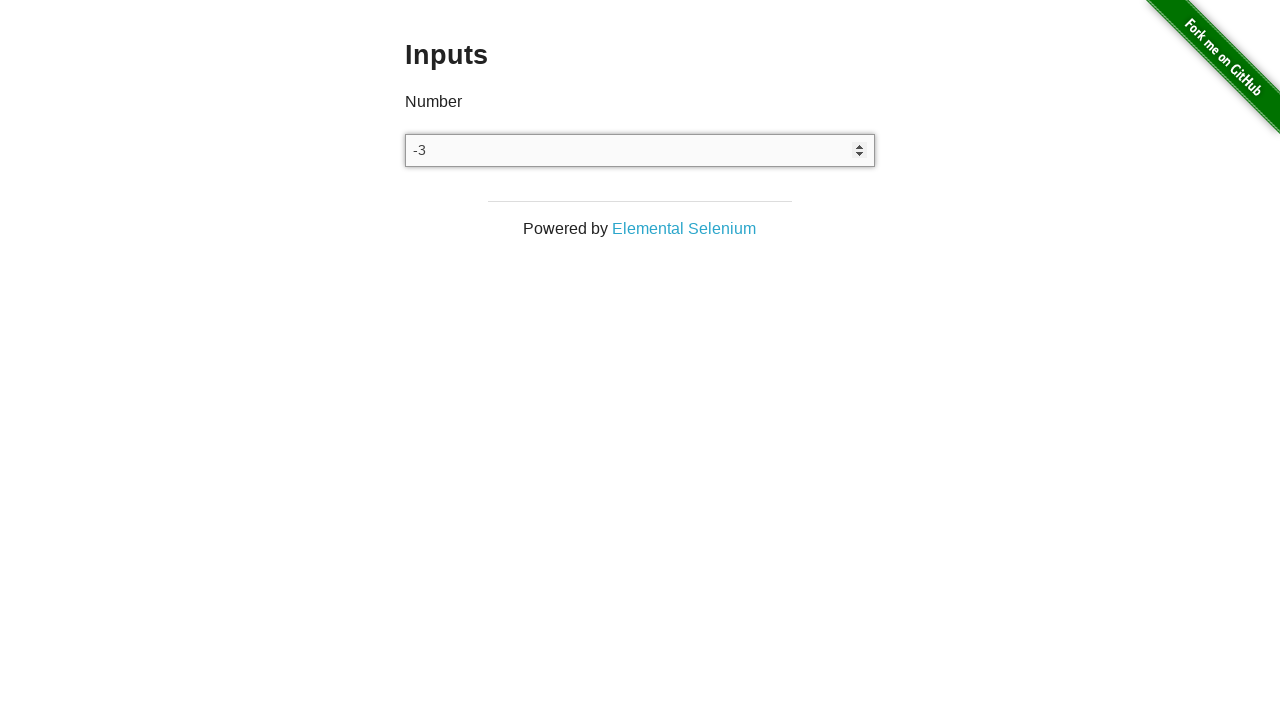

Verified that input value equals '-3' after three Arrow Down presses
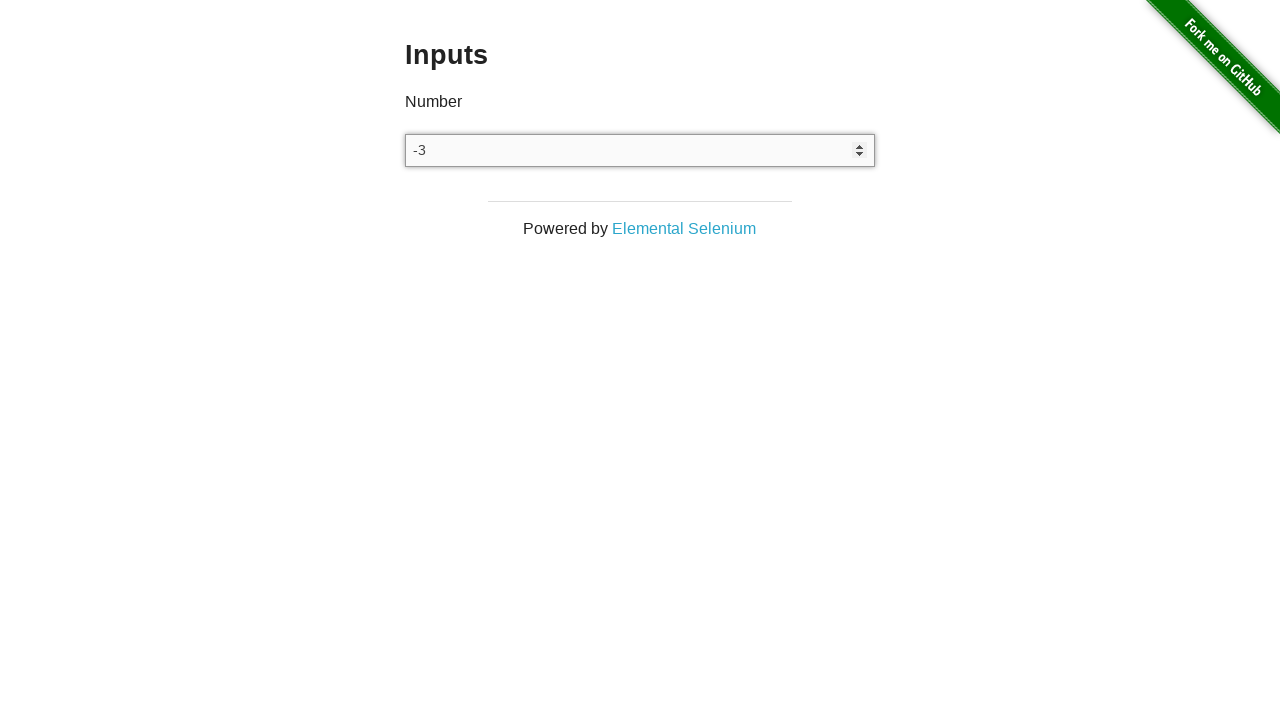

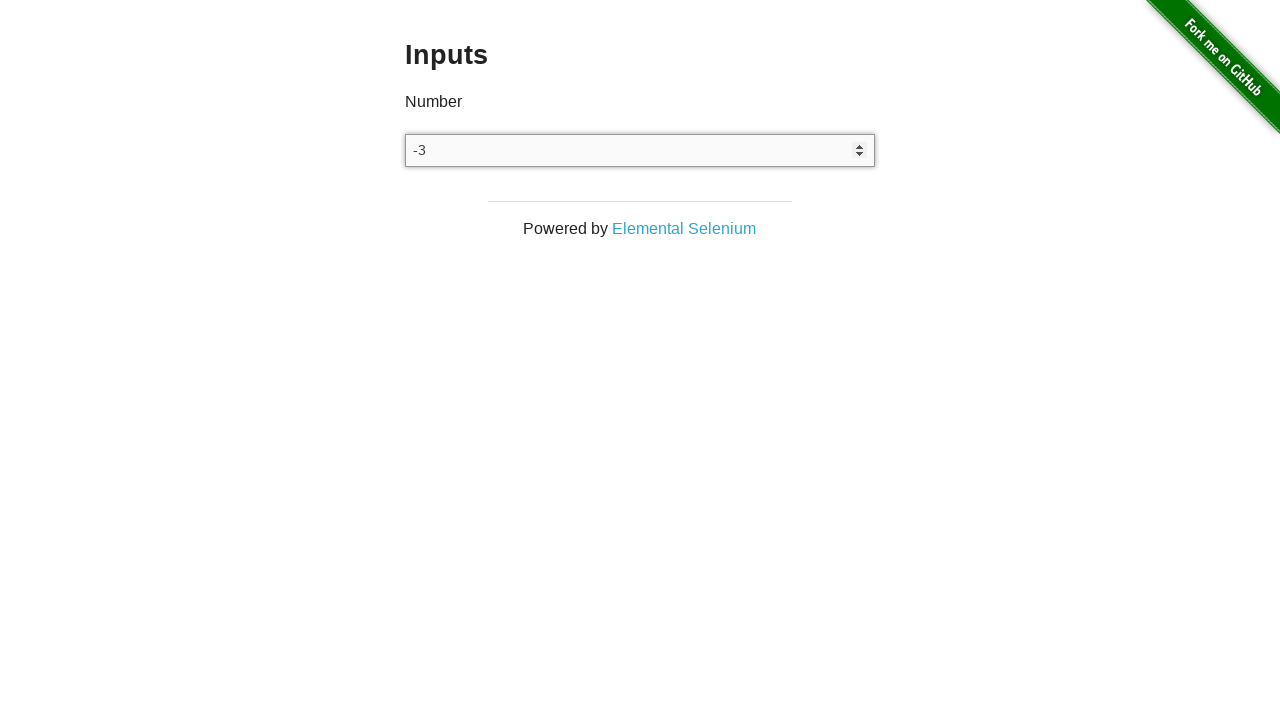